Navigates to a practice login page and verifies the page loads successfully

Starting URL: https://rahulshettyacademy.com/loginpagePractise/

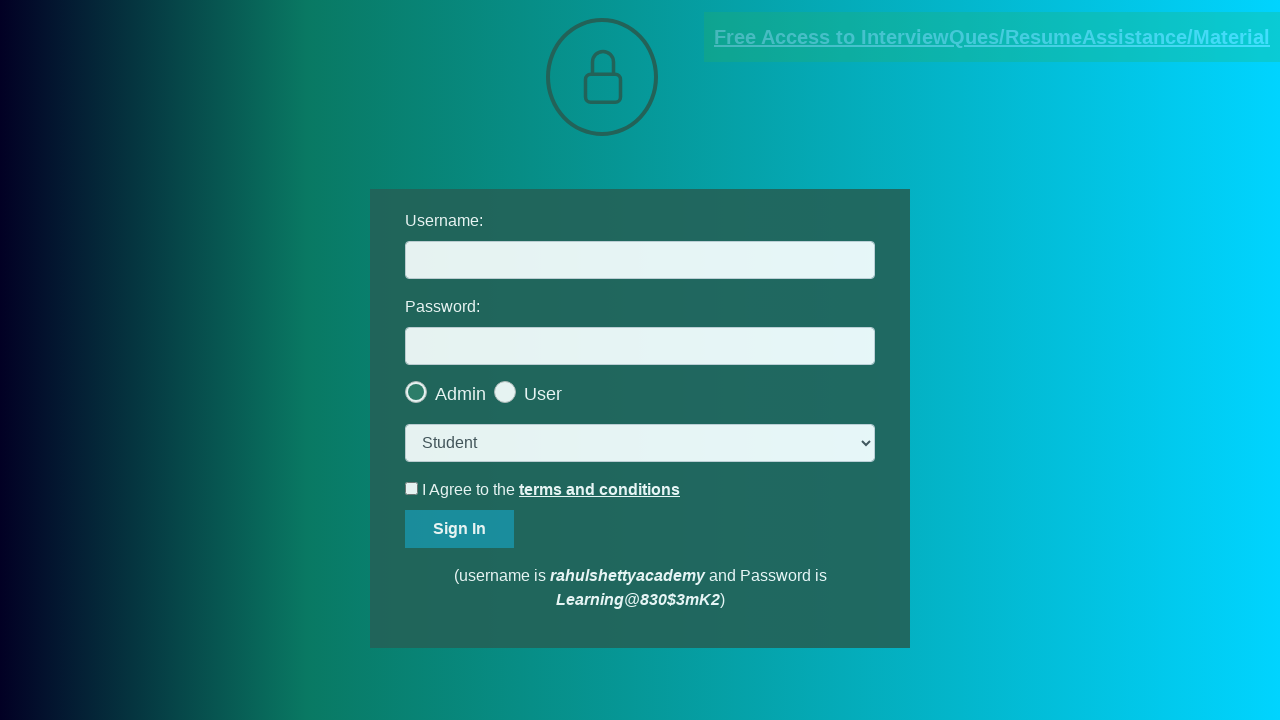

Waited for page DOM content to load completely
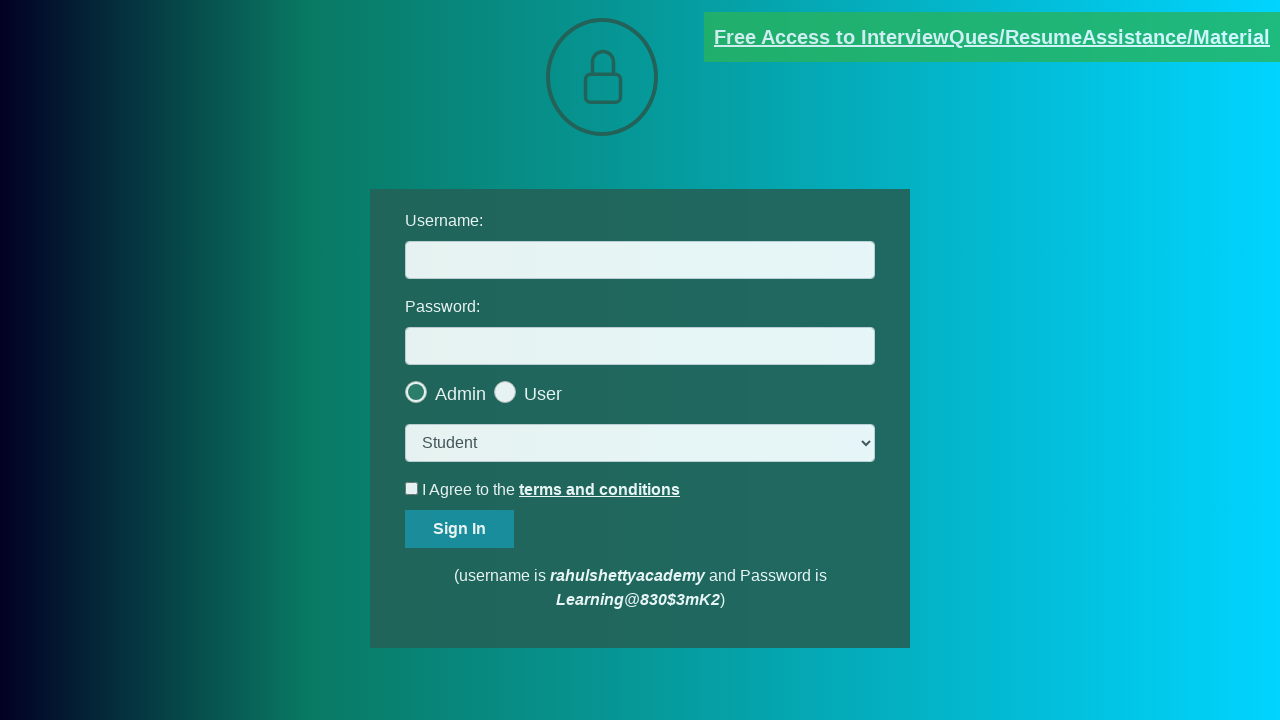

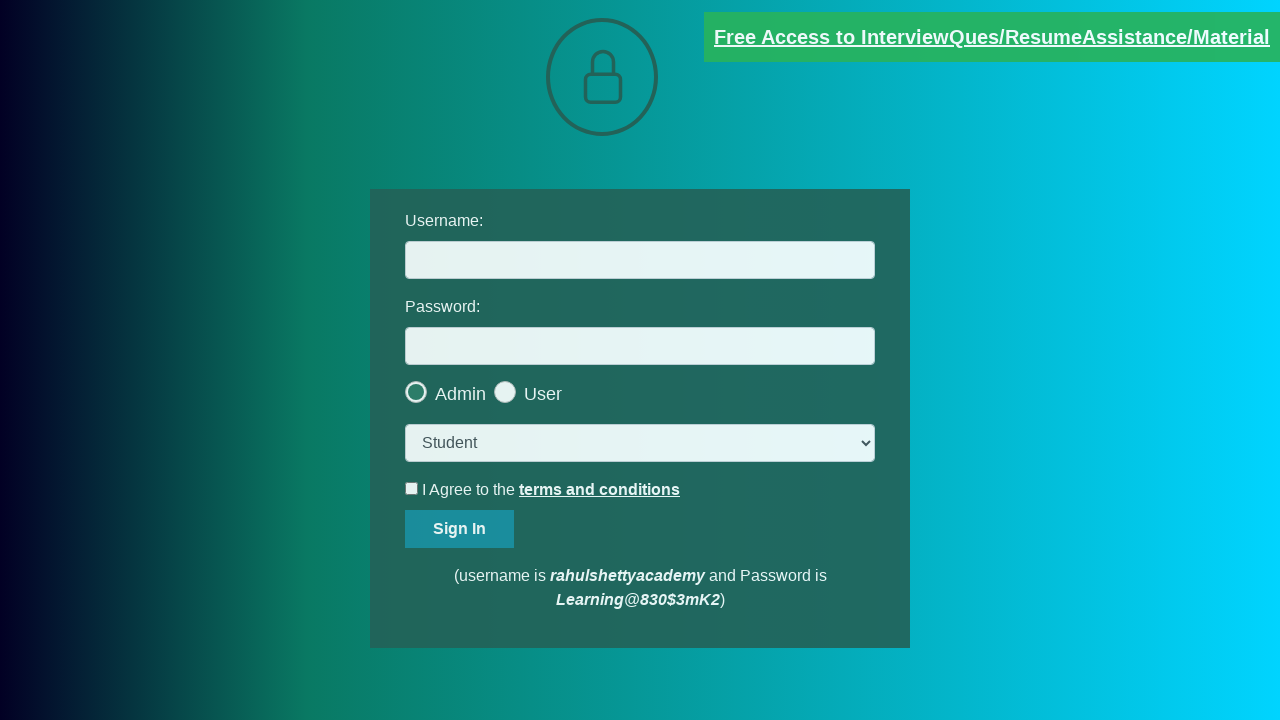